Demonstrates drag and drop functionality by dragging a draggable element and dropping it onto a droppable target area using offset coordinates.

Starting URL: https://jqueryui.com/droppable/

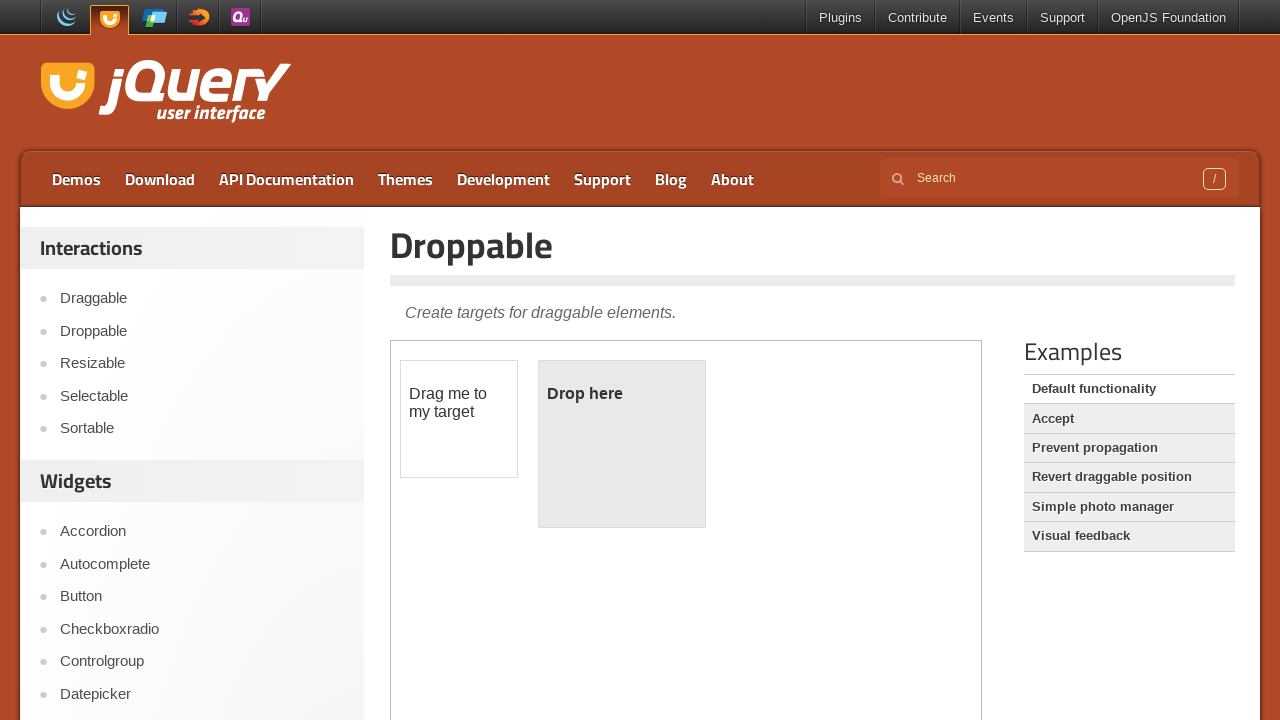

Located demo iframe
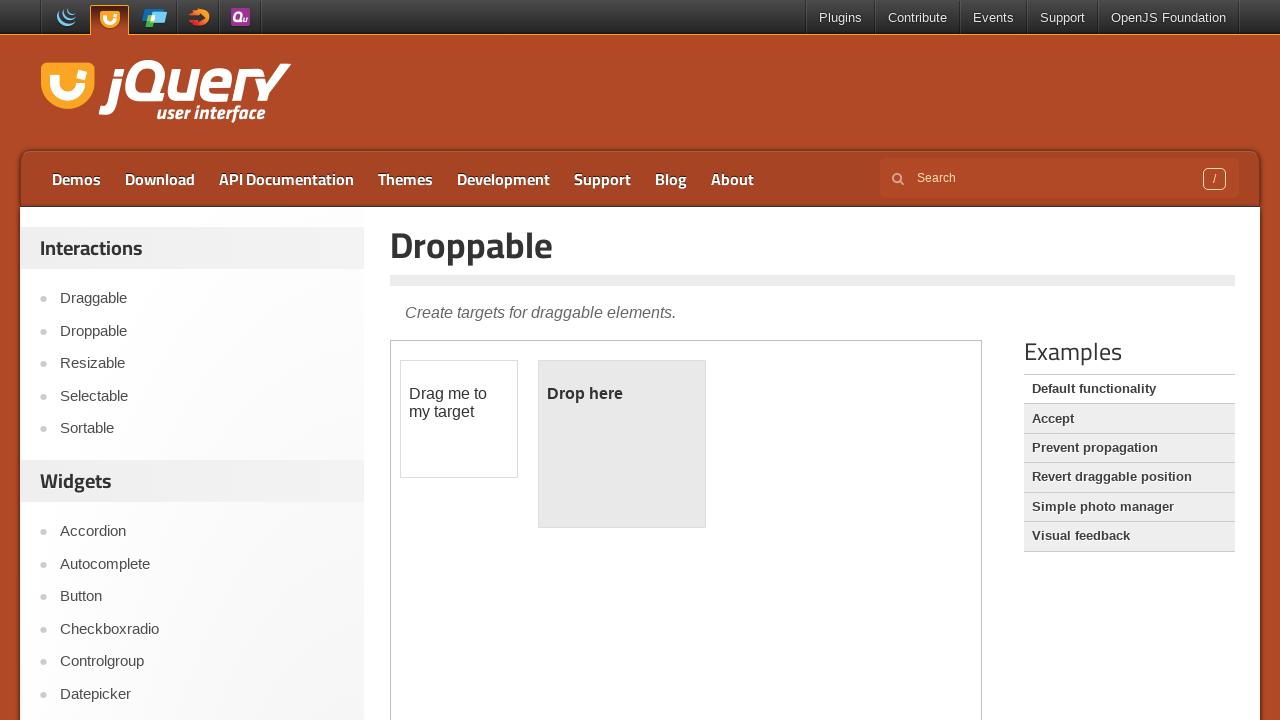

Draggable element became visible
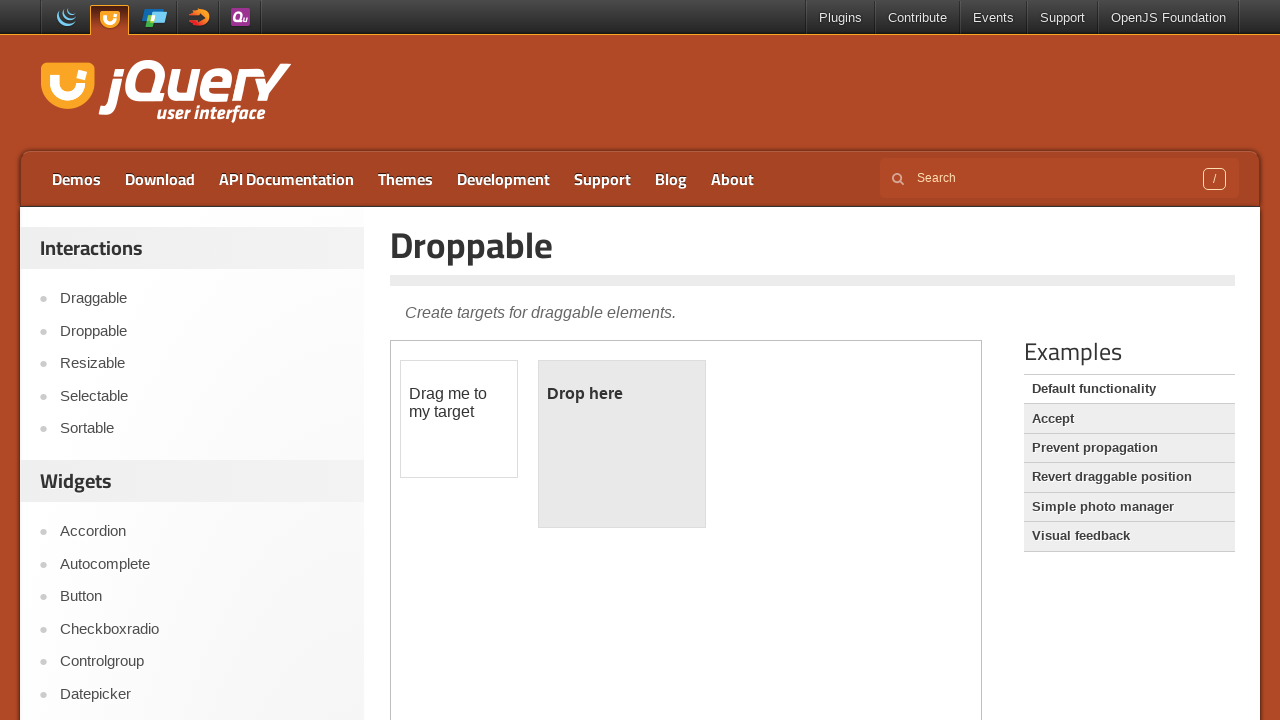

Retrieved bounding box of draggable element
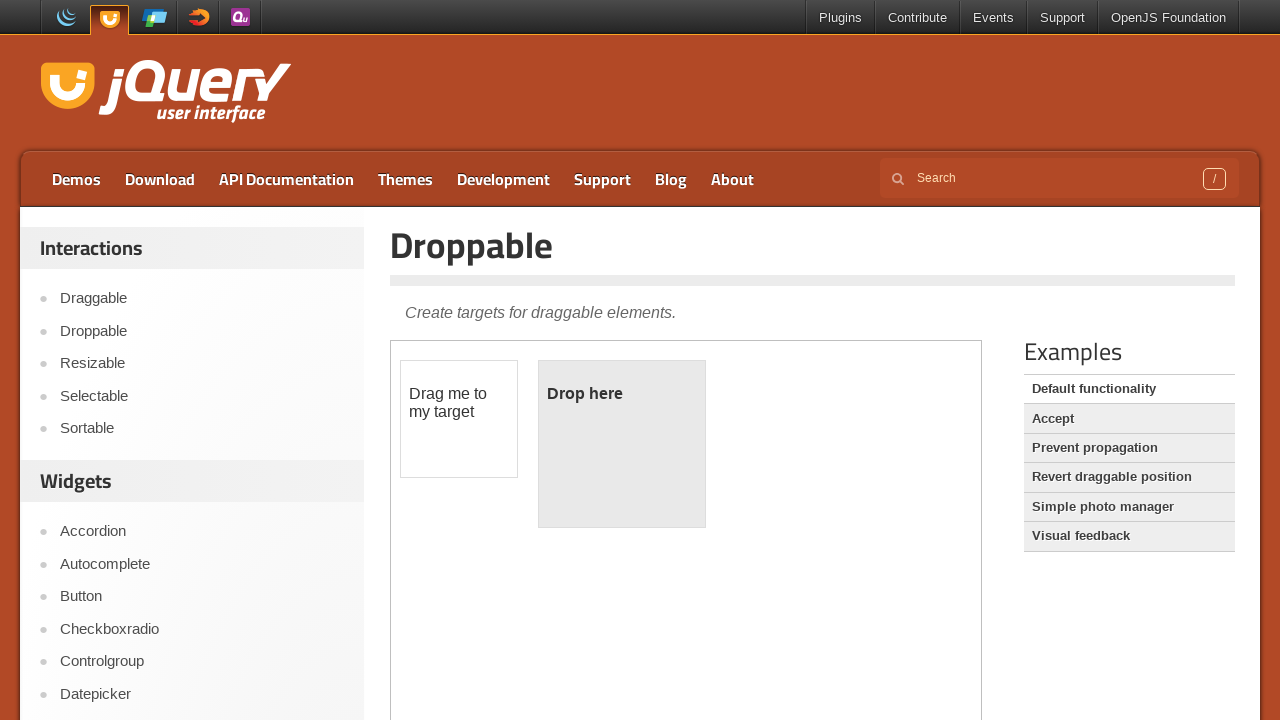

Moved mouse to center of draggable element at (459, 419)
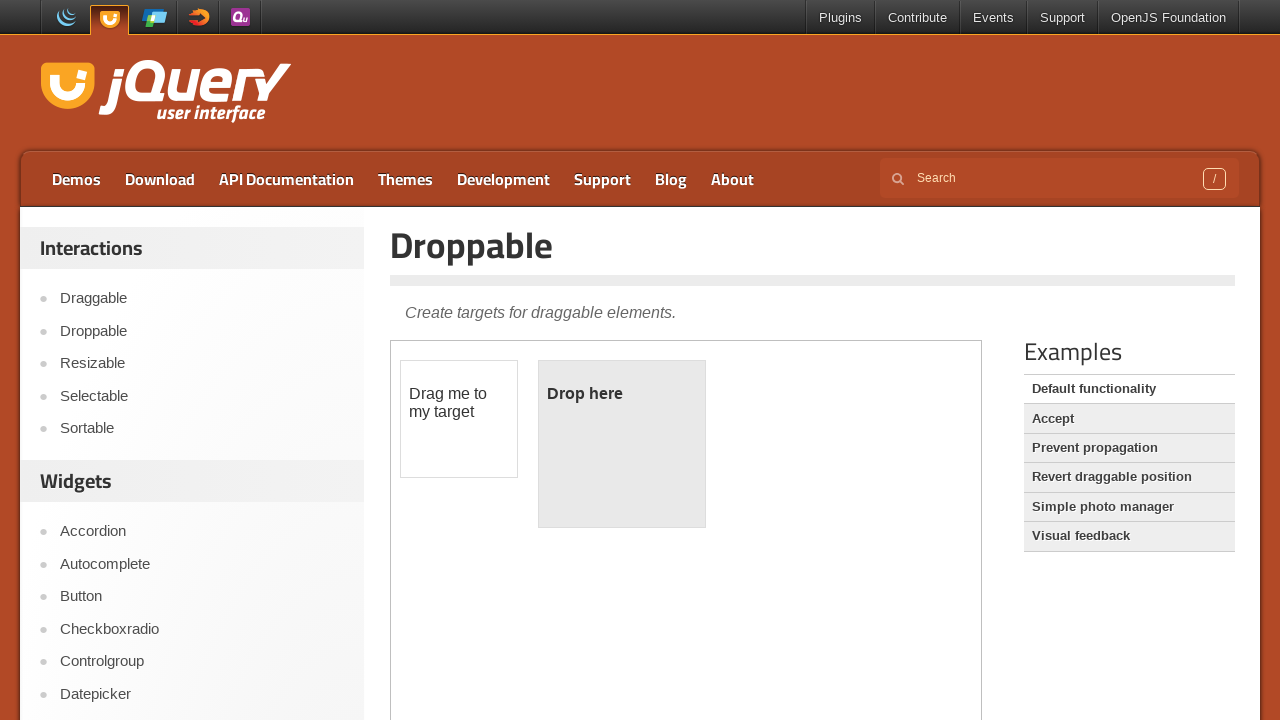

Pressed mouse button down on draggable element at (459, 419)
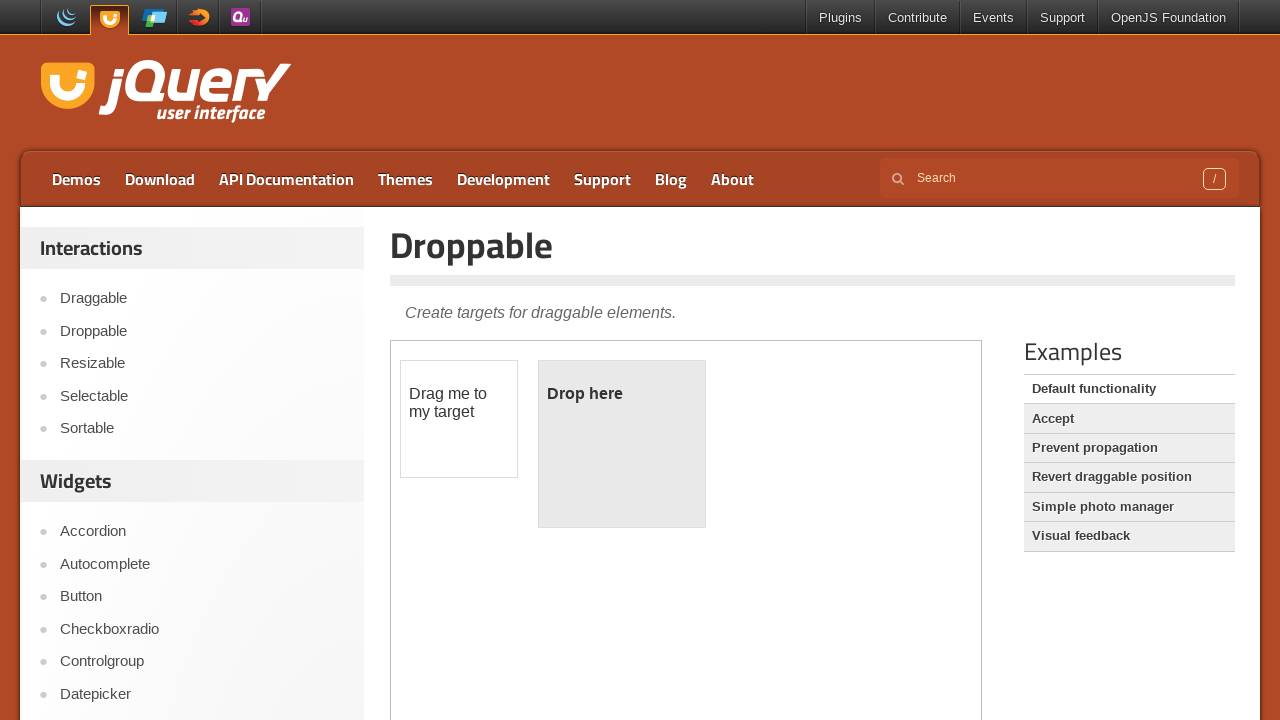

Dragged element 160px right and 30px down at (619, 449)
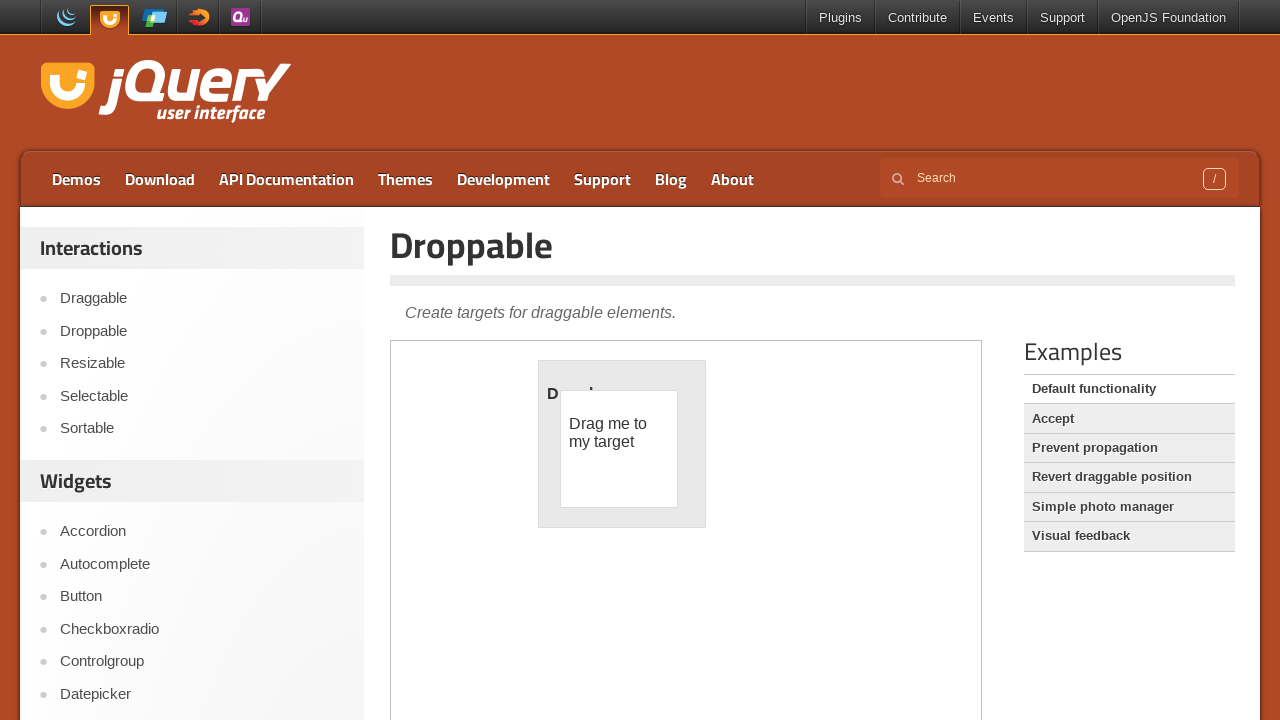

Released mouse button to complete drag and drop at (619, 449)
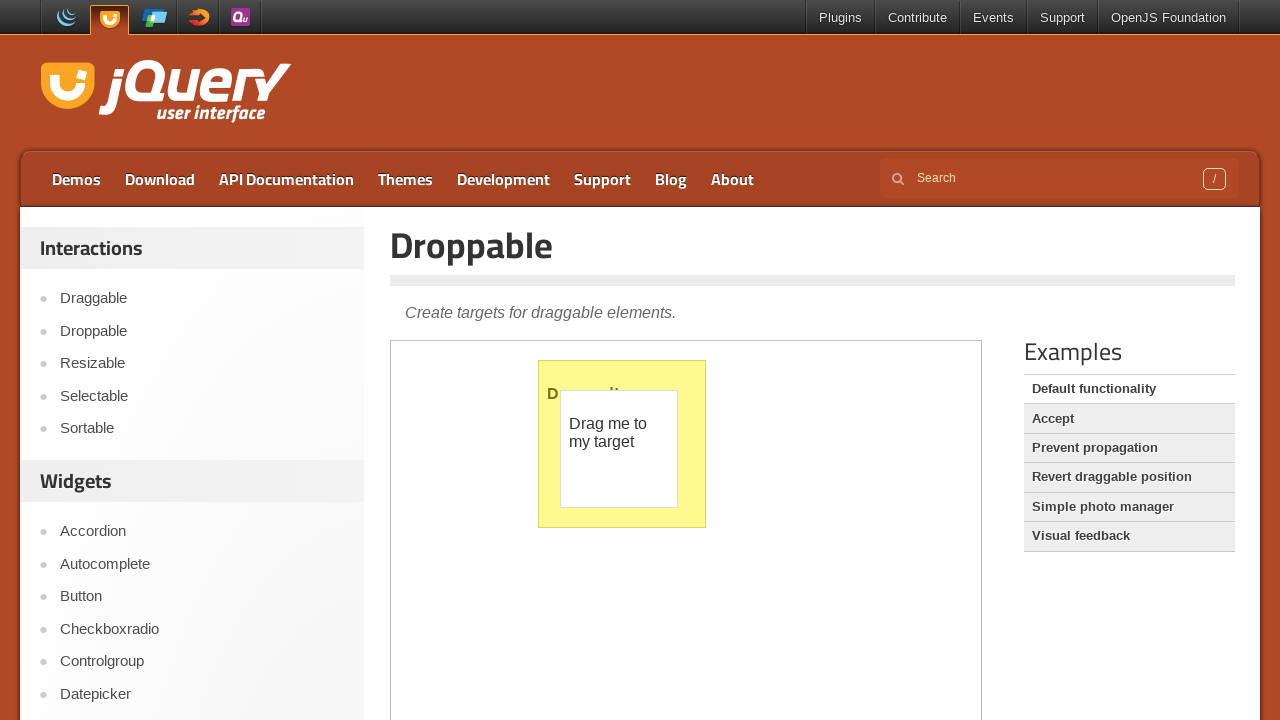

Waited 2 seconds to see drag and drop result
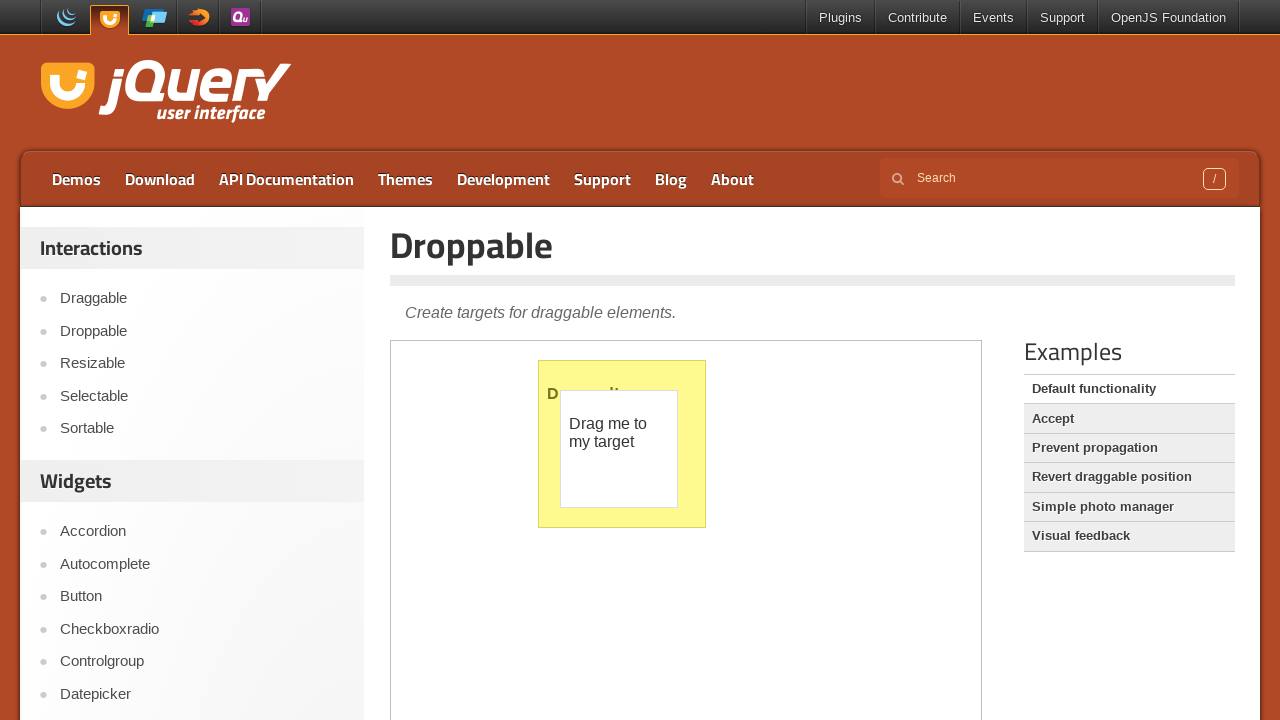

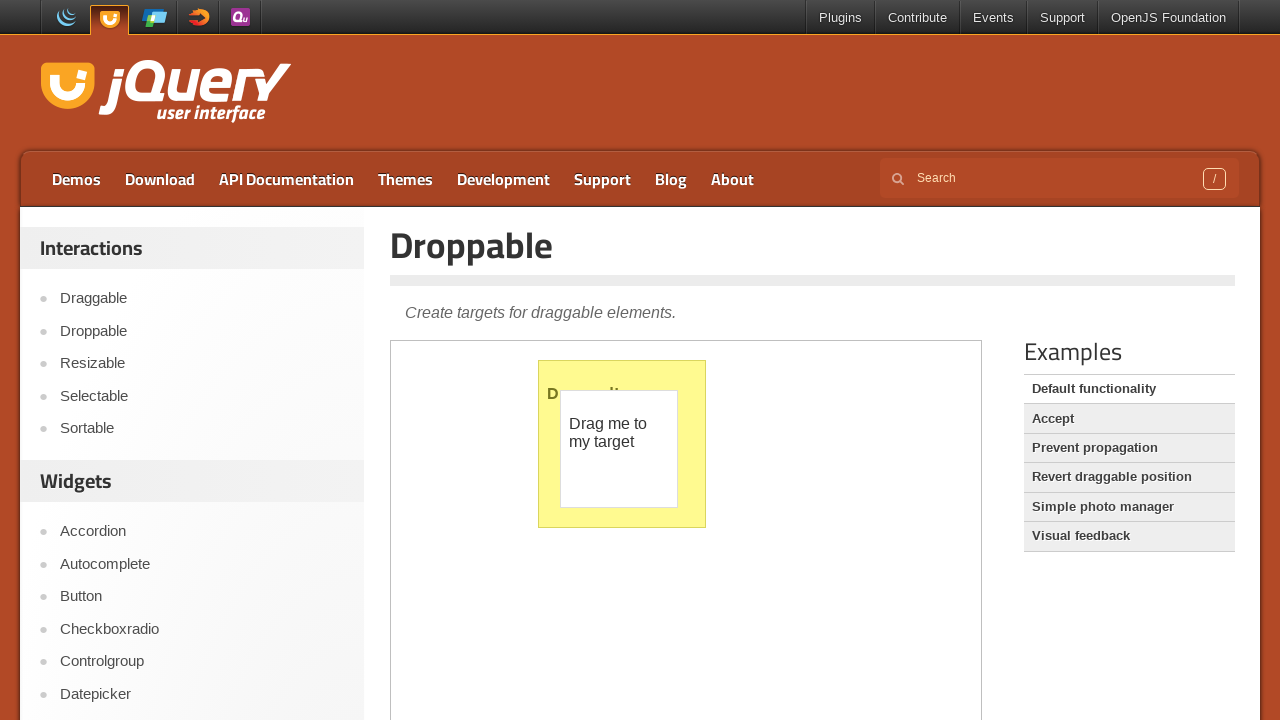